Tests navigation by finding links in the footer section of a practice page, opening each link in a new tab using Ctrl+Enter, and then switching through all opened windows to verify the pages load correctly.

Starting URL: http://qaclickacademy.com/practice.php

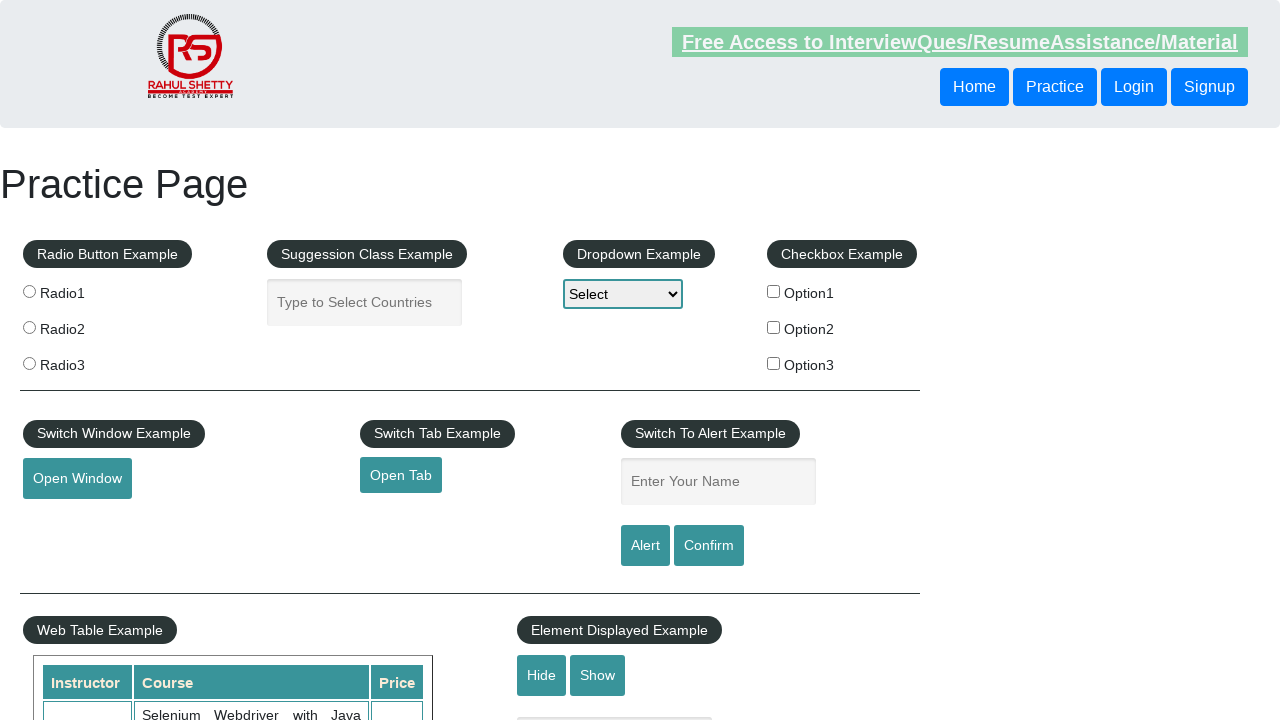

Footer section loaded and ready
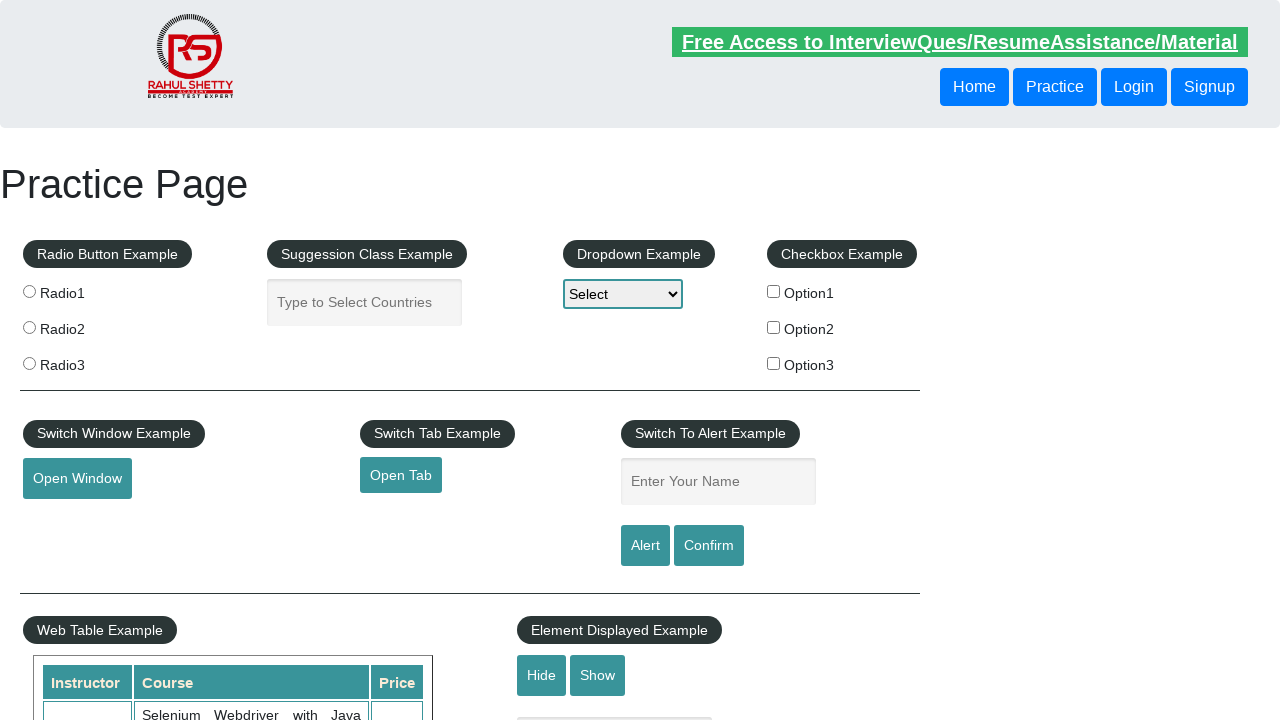

Located footer section with ID 'gf-BIG'
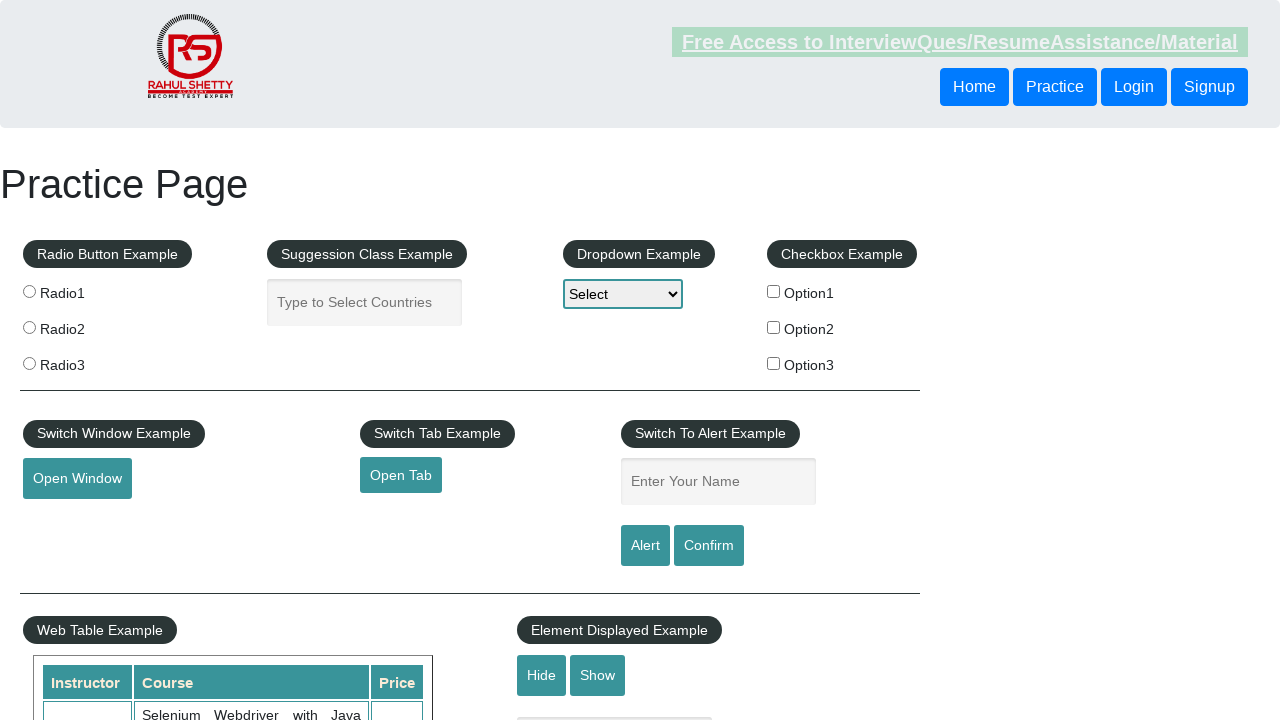

Located first column of links in footer
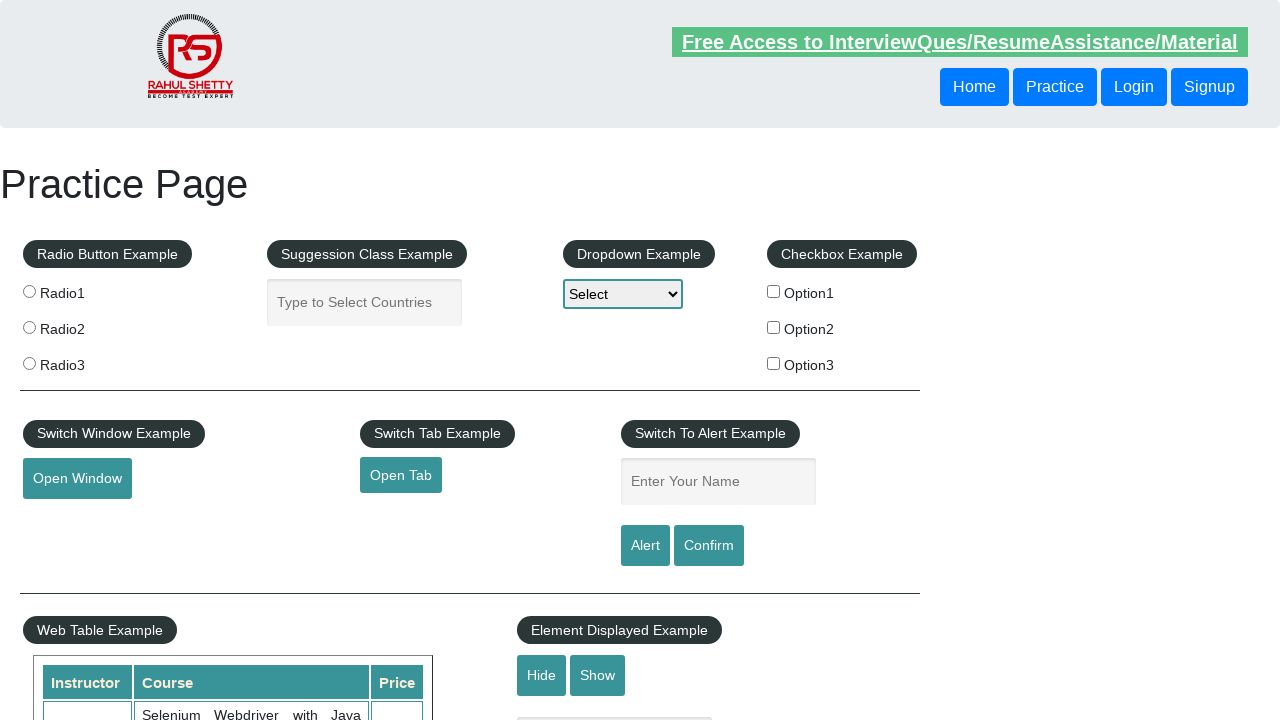

Found 5 links in footer column
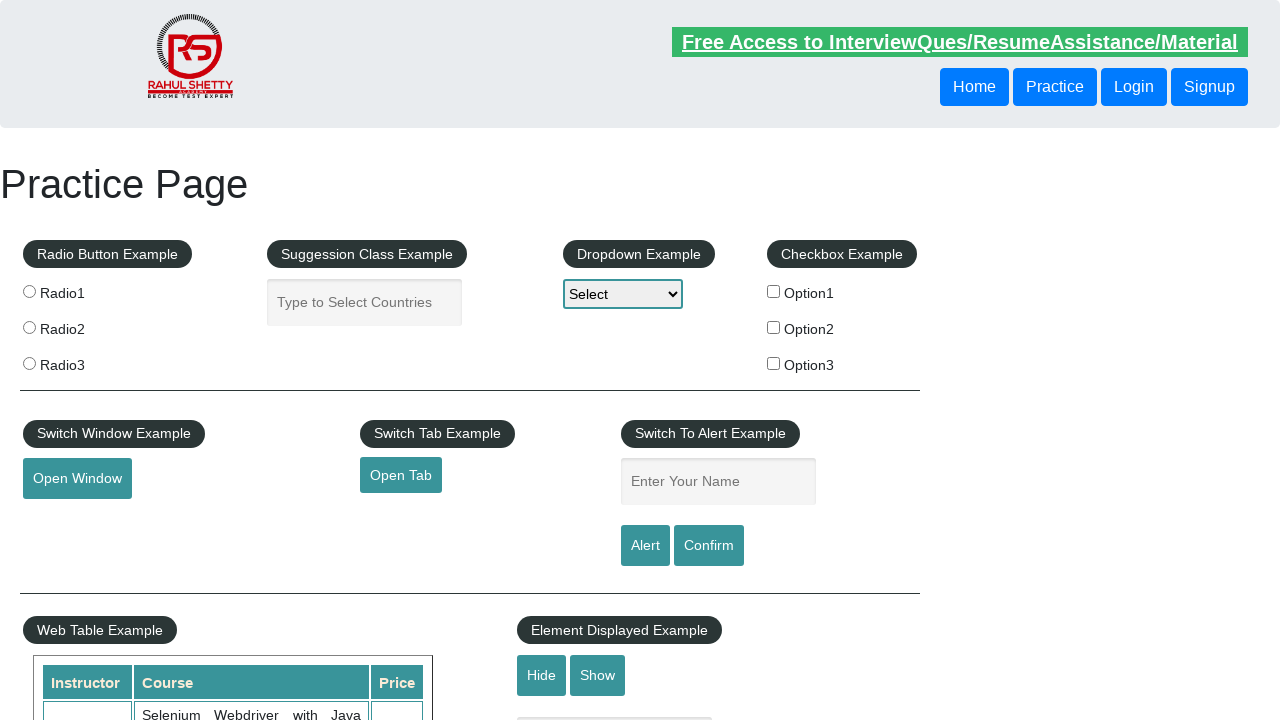

Opened footer link 1 in new tab using Ctrl+Click at (68, 520) on #gf-BIG >> xpath=//table/tbody/tr/td[1]/ul >> a >> nth=1
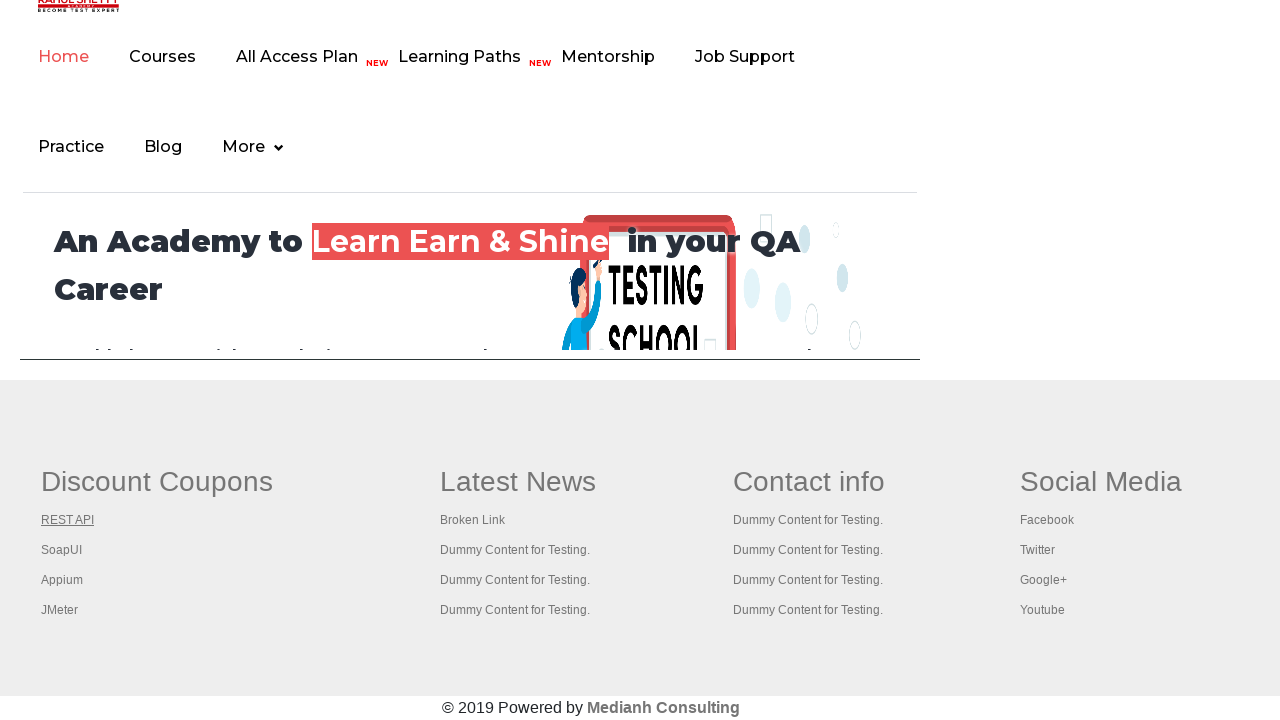

Waited 2 seconds for link 1 to load
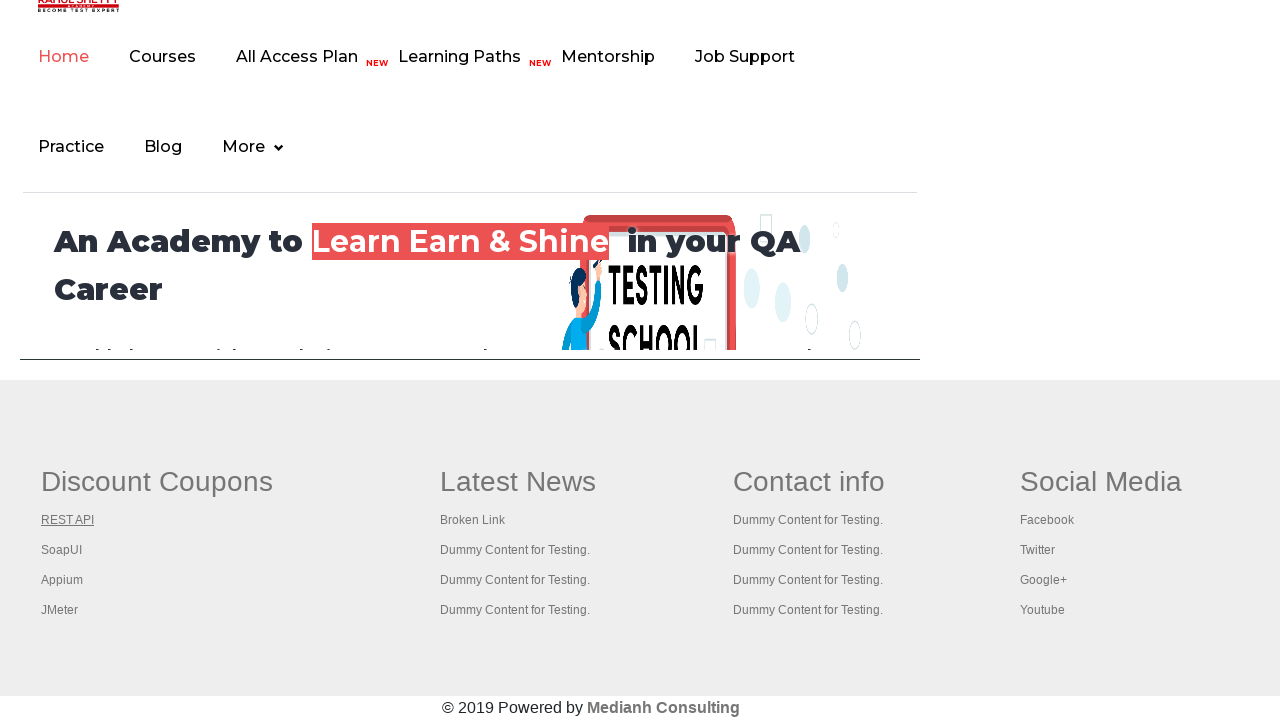

Opened footer link 2 in new tab using Ctrl+Click at (62, 550) on #gf-BIG >> xpath=//table/tbody/tr/td[1]/ul >> a >> nth=2
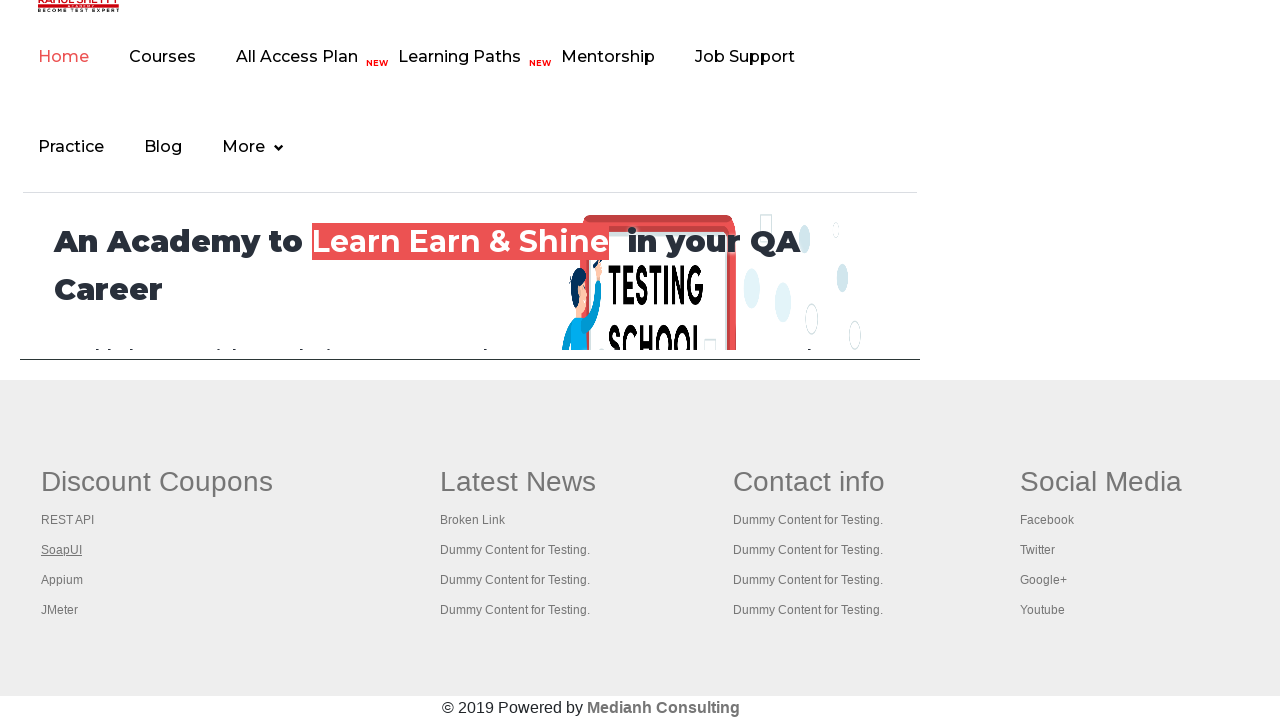

Waited 2 seconds for link 2 to load
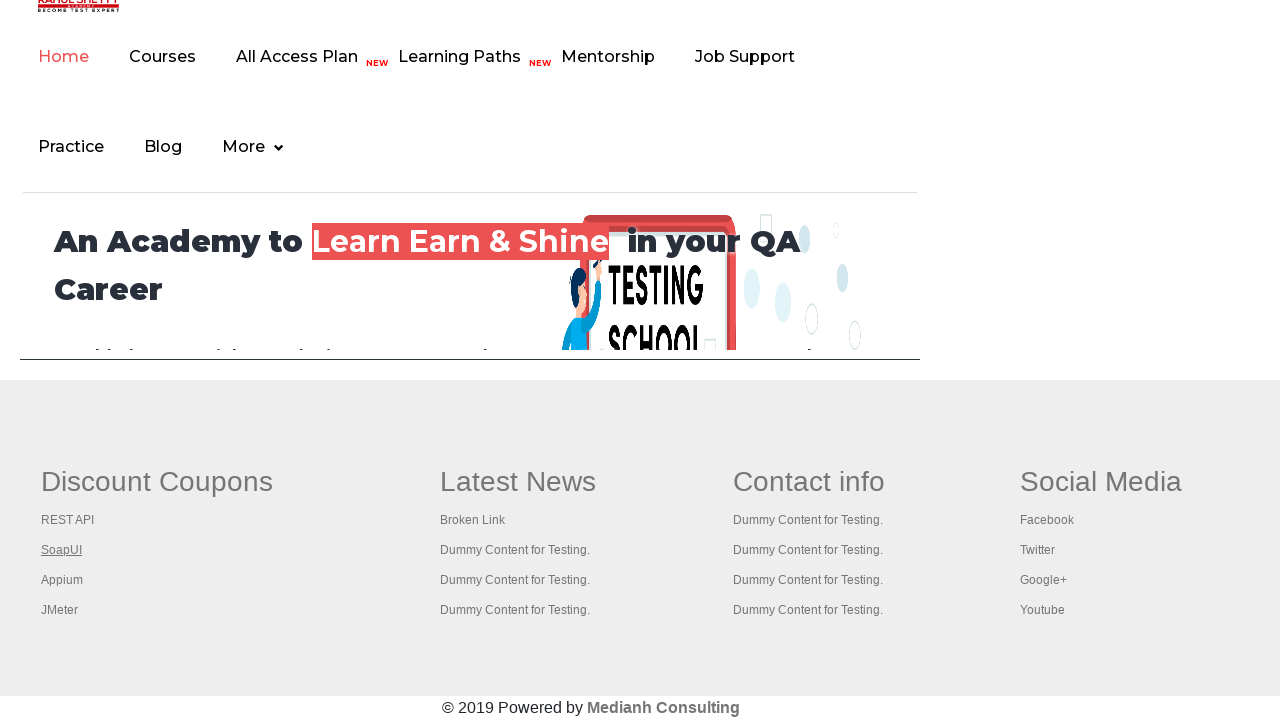

Opened footer link 3 in new tab using Ctrl+Click at (62, 580) on #gf-BIG >> xpath=//table/tbody/tr/td[1]/ul >> a >> nth=3
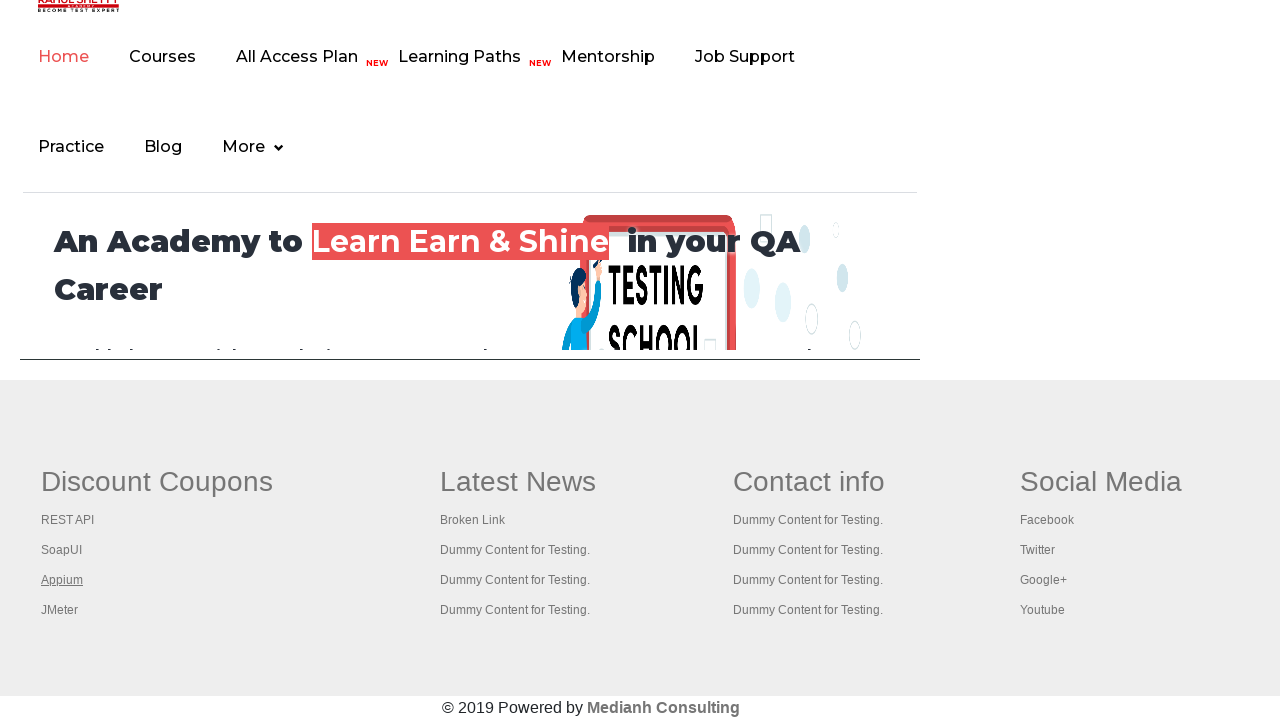

Waited 2 seconds for link 3 to load
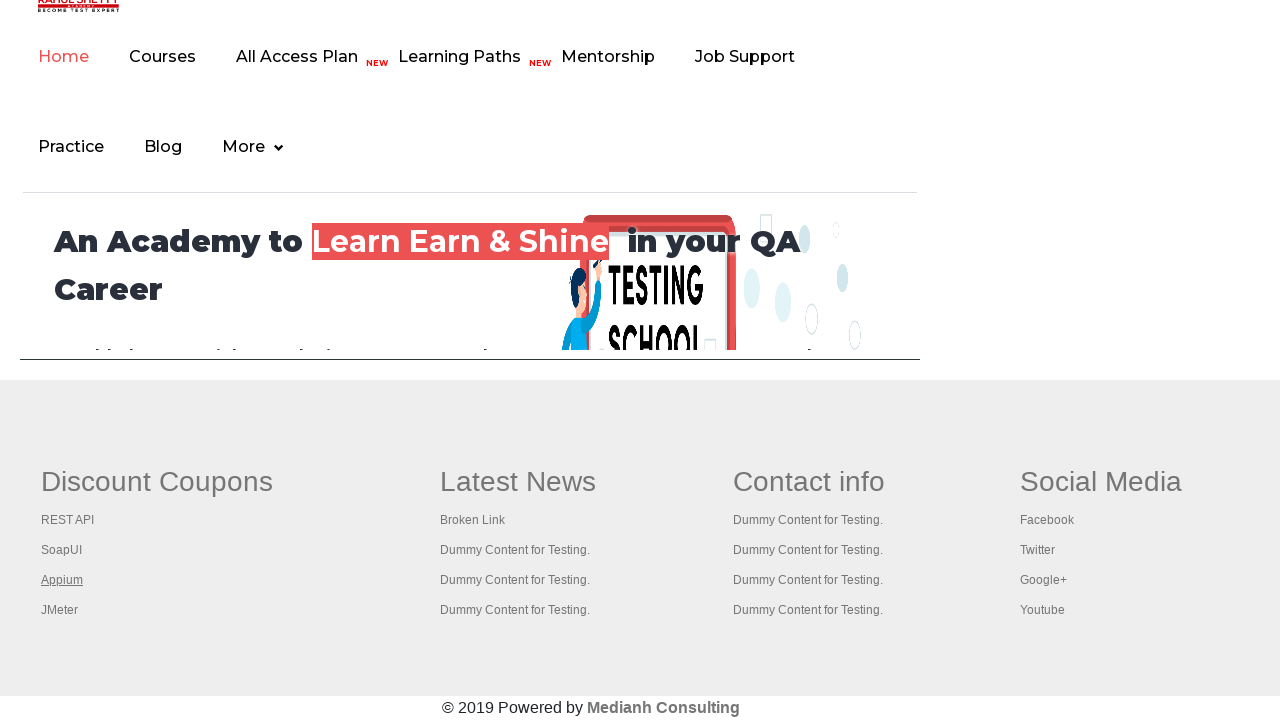

Opened footer link 4 in new tab using Ctrl+Click at (60, 610) on #gf-BIG >> xpath=//table/tbody/tr/td[1]/ul >> a >> nth=4
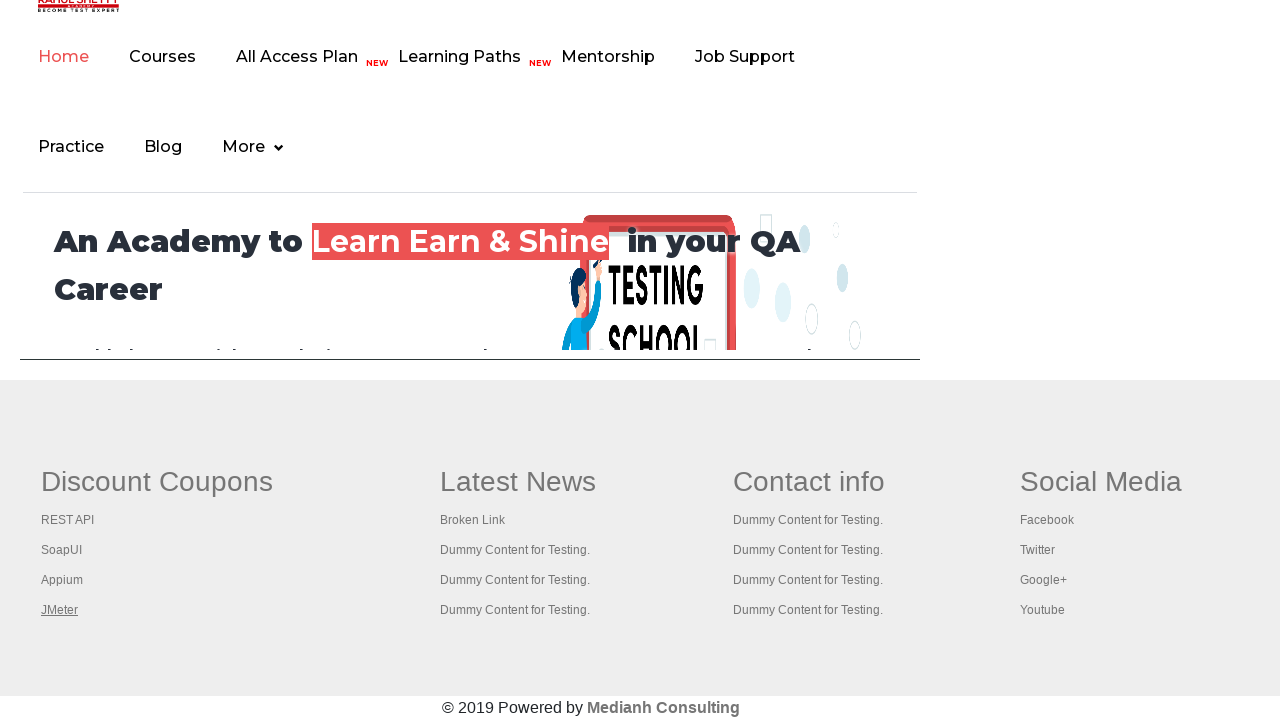

Waited 2 seconds for link 4 to load
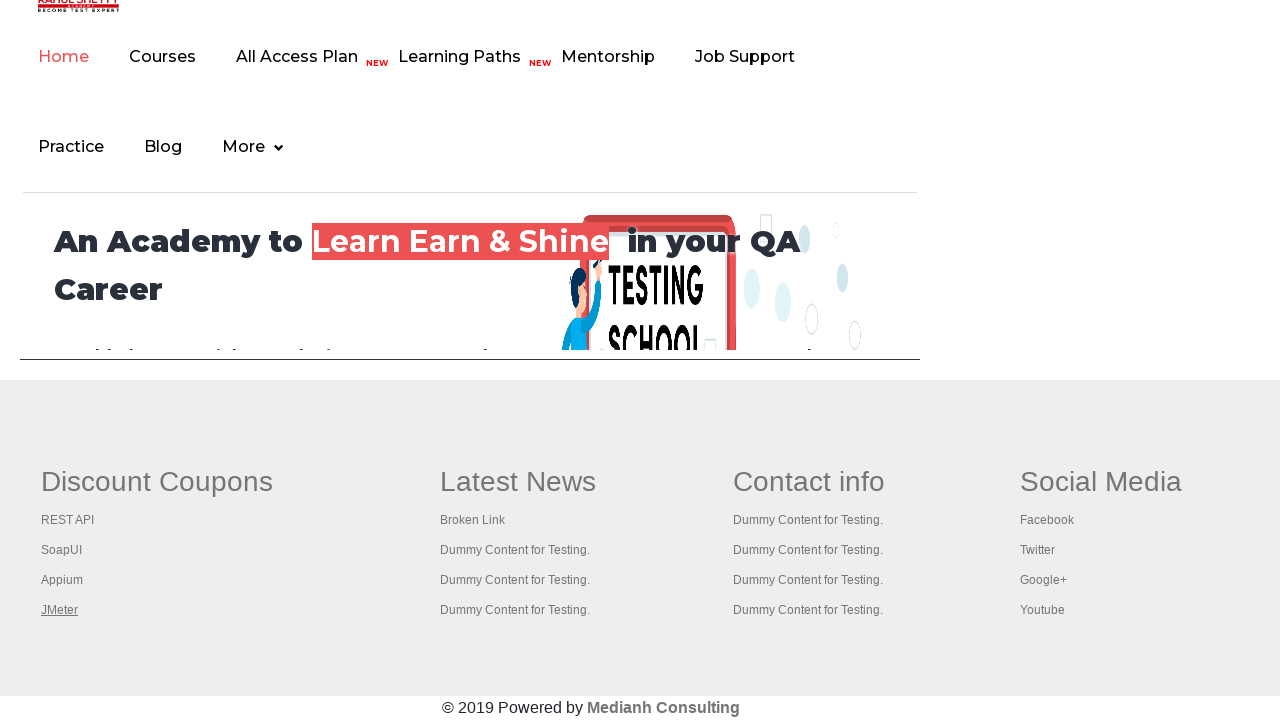

Retrieved all opened pages/tabs (5 total)
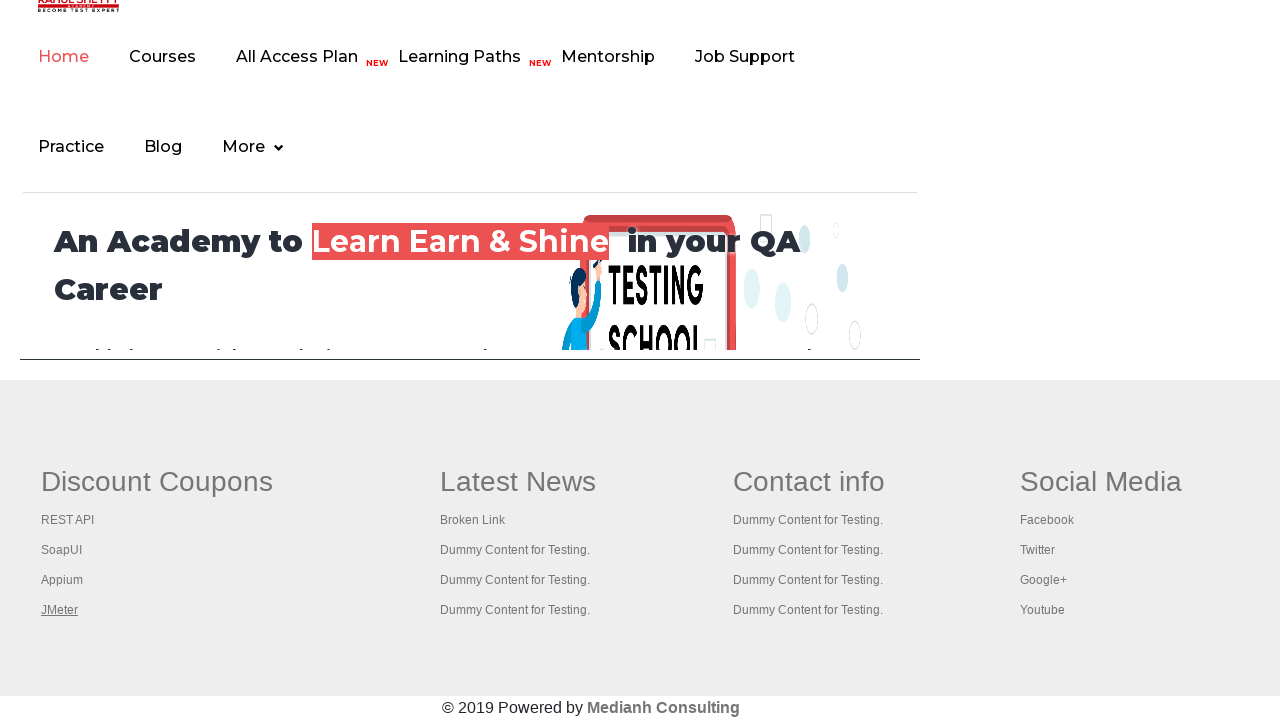

Brought a page to front
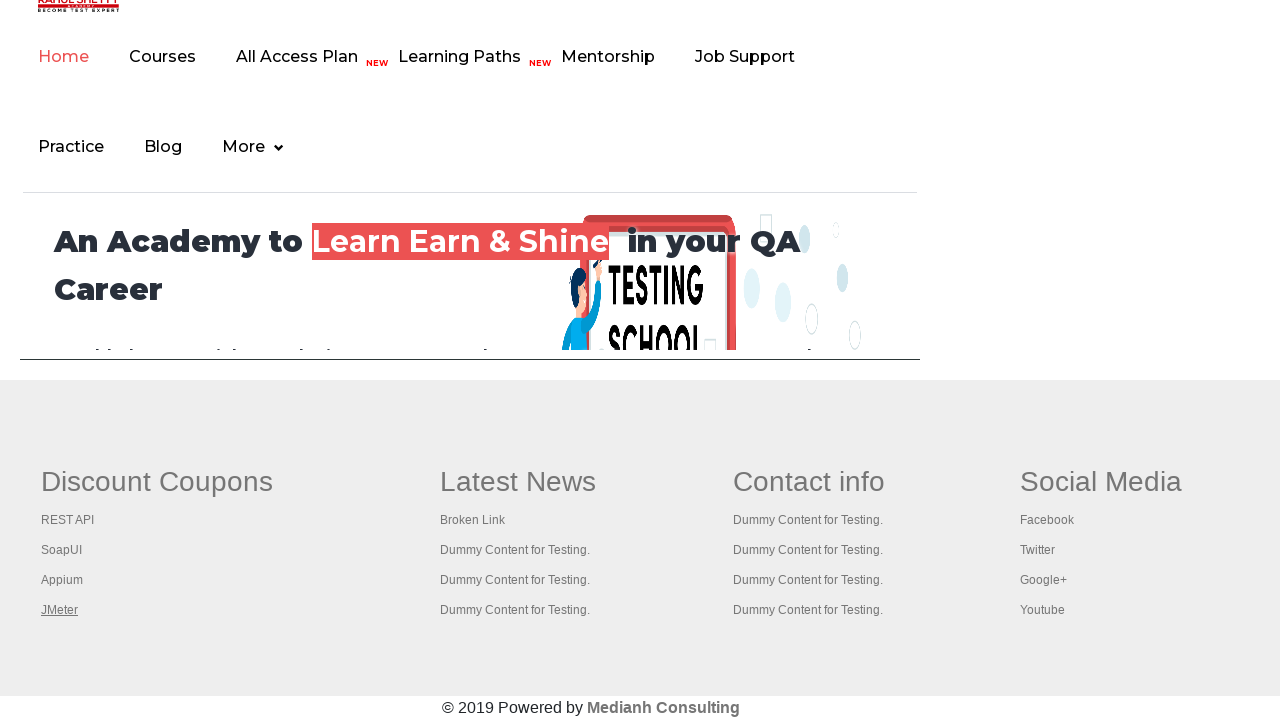

Page reached 'domcontentloaded' state and is ready
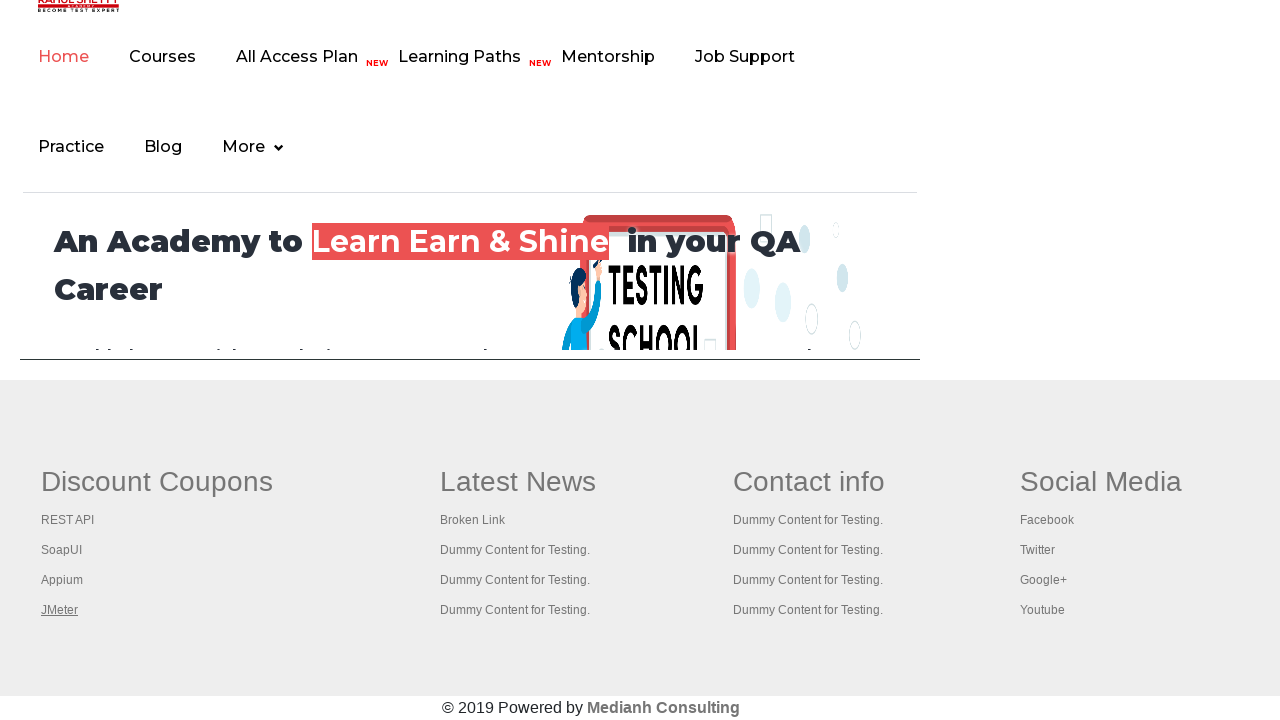

Brought a page to front
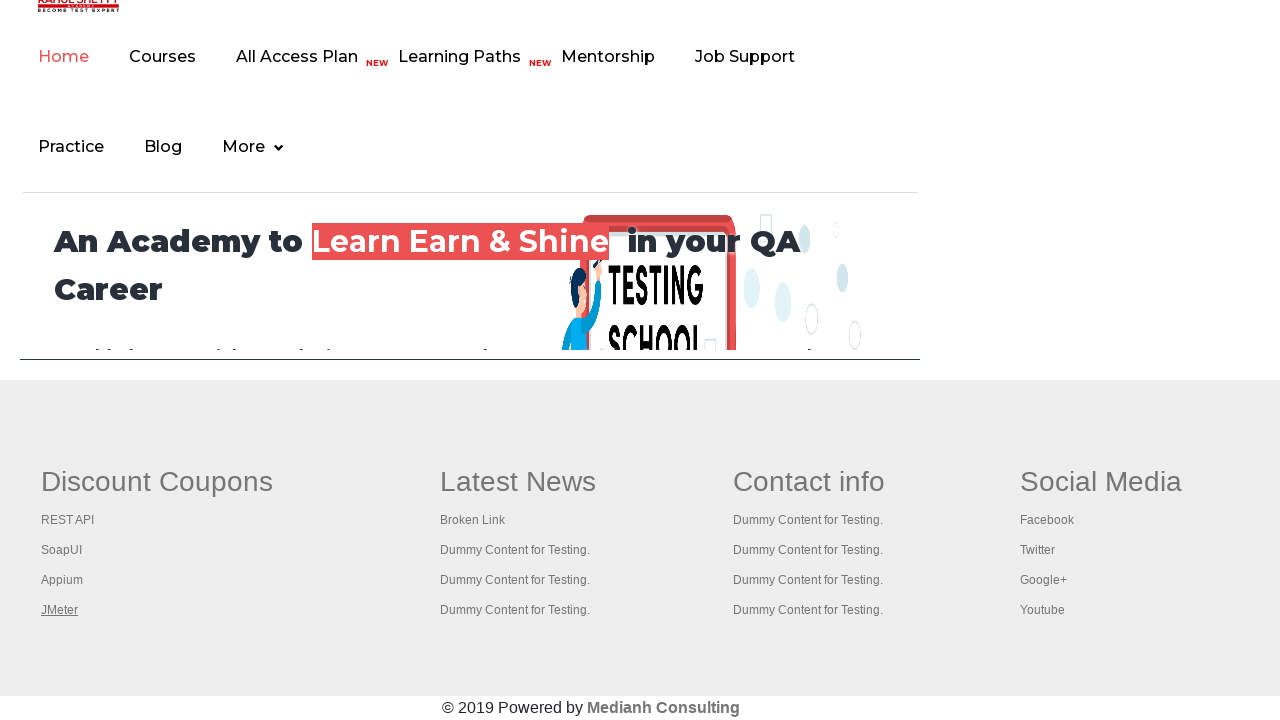

Page reached 'domcontentloaded' state and is ready
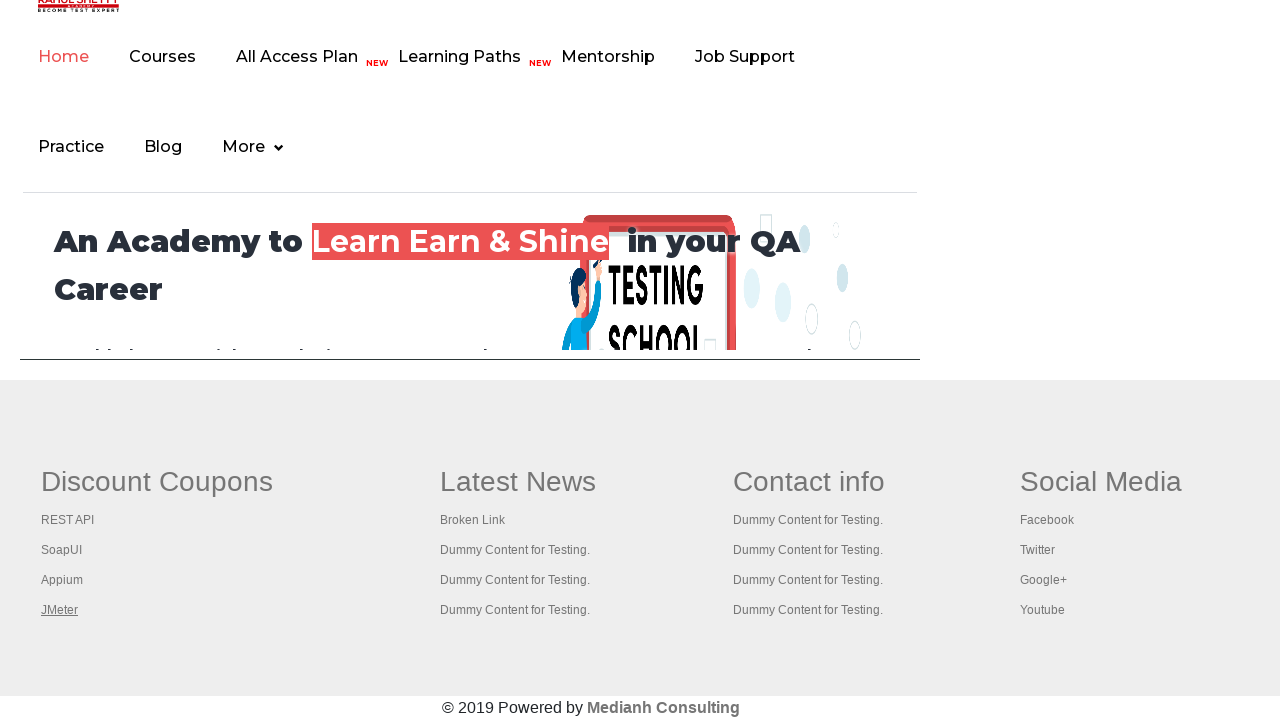

Brought a page to front
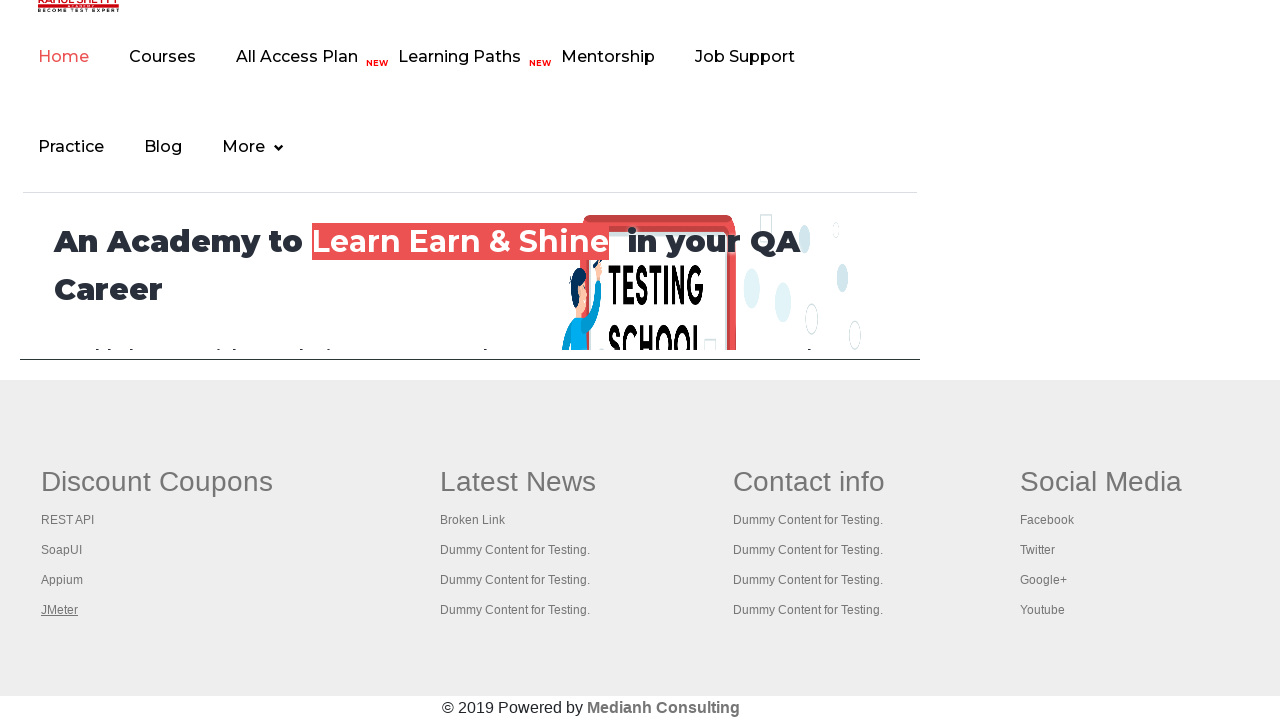

Page reached 'domcontentloaded' state and is ready
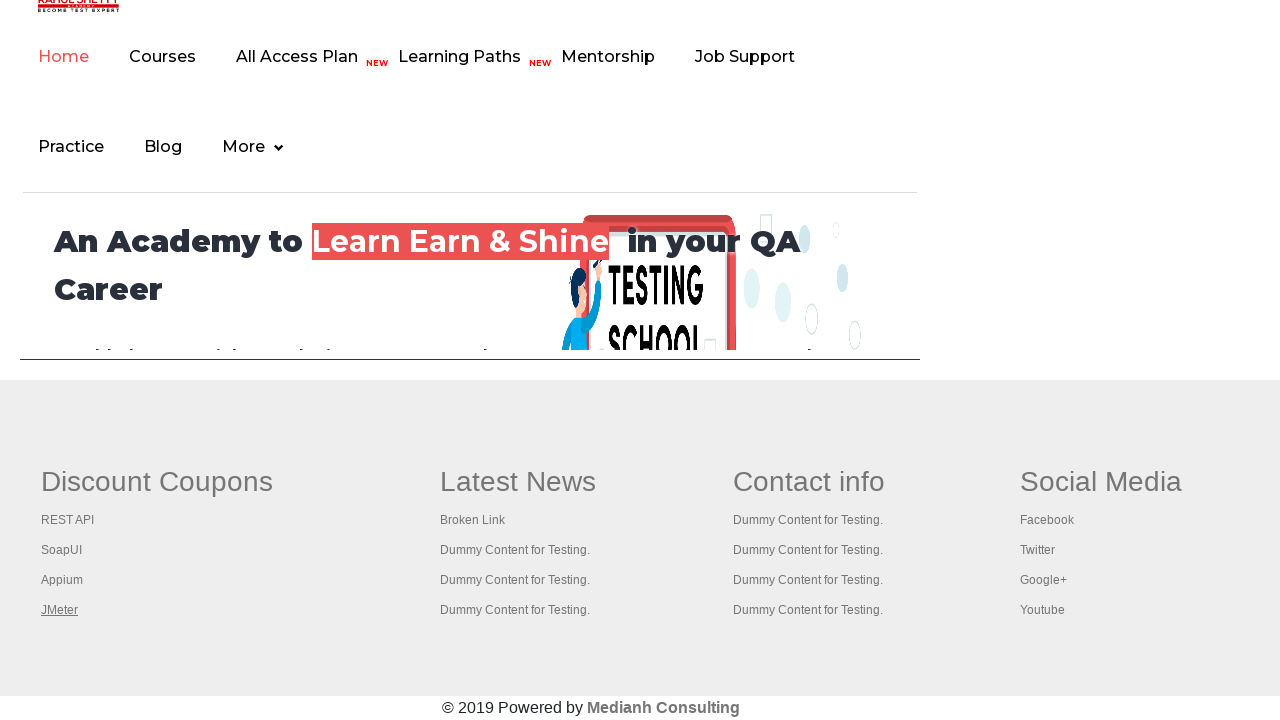

Brought a page to front
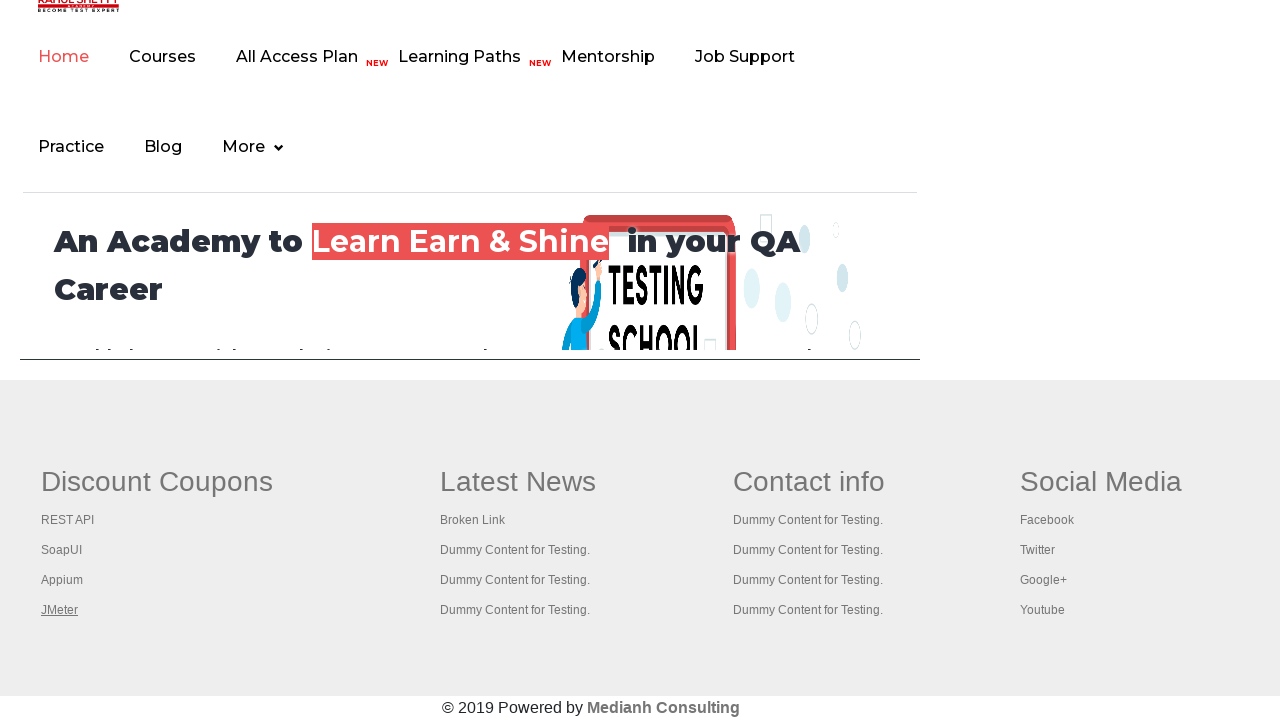

Page reached 'domcontentloaded' state and is ready
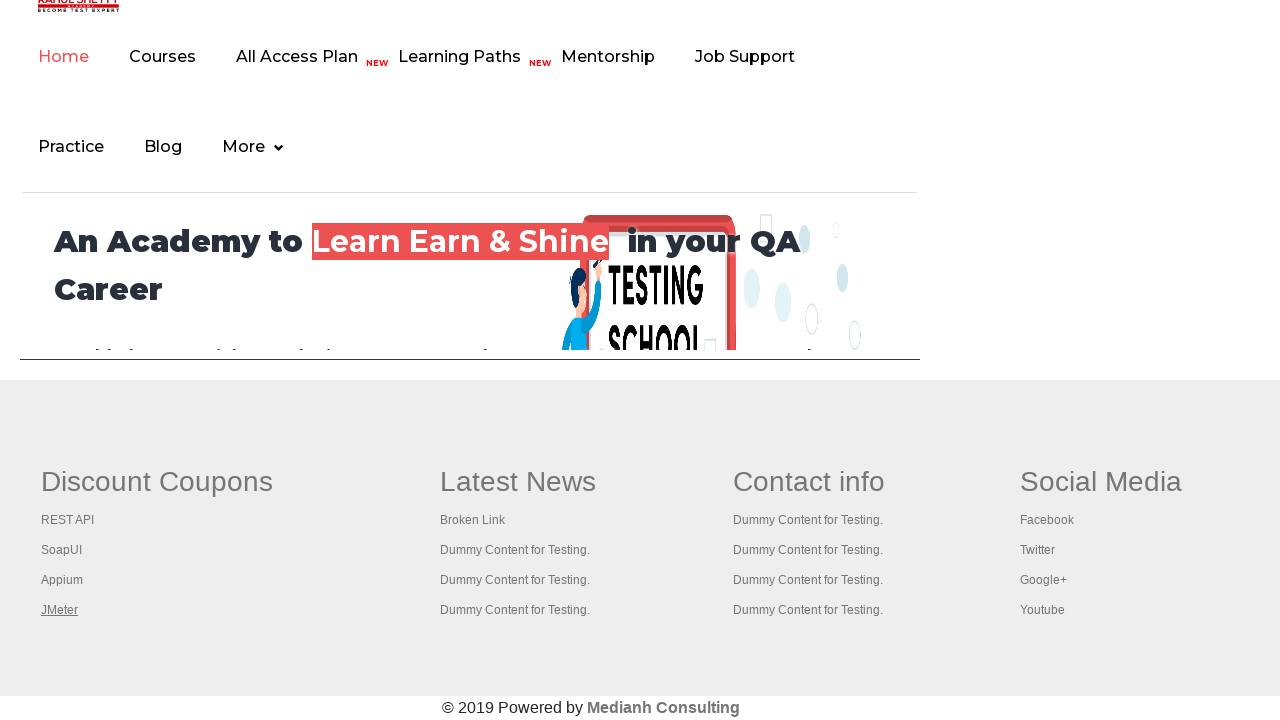

Brought a page to front
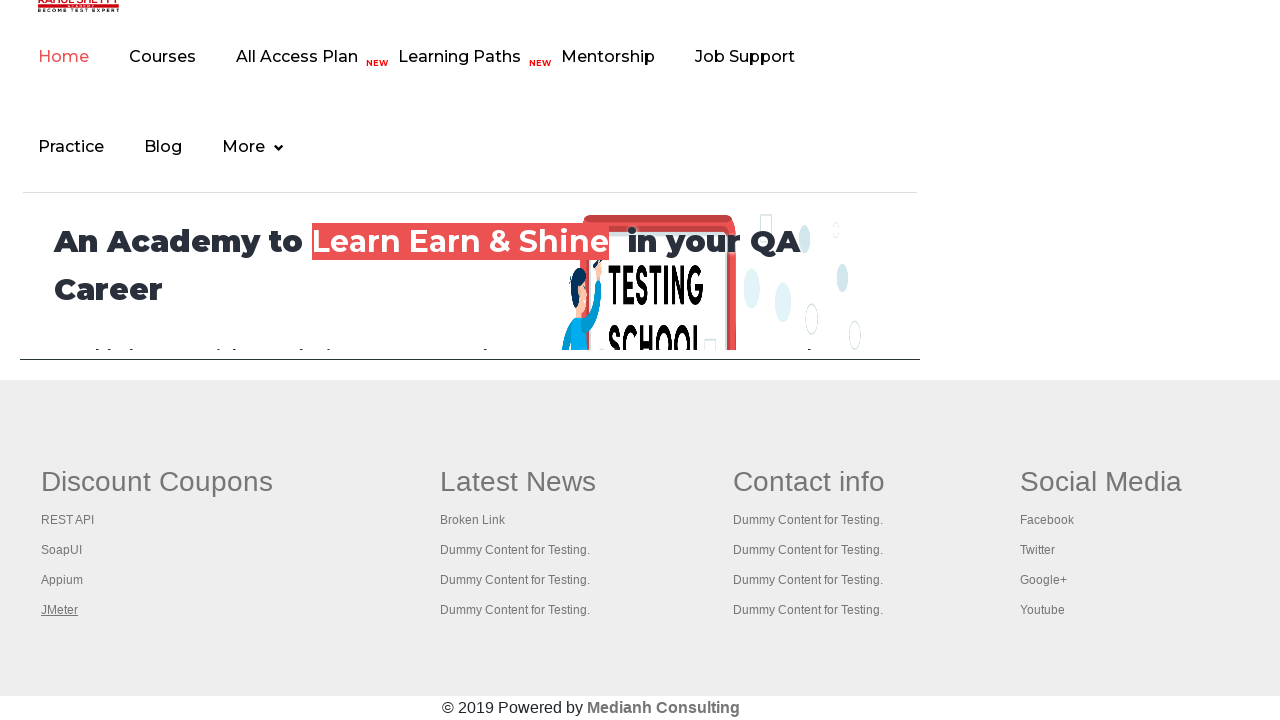

Page reached 'domcontentloaded' state and is ready
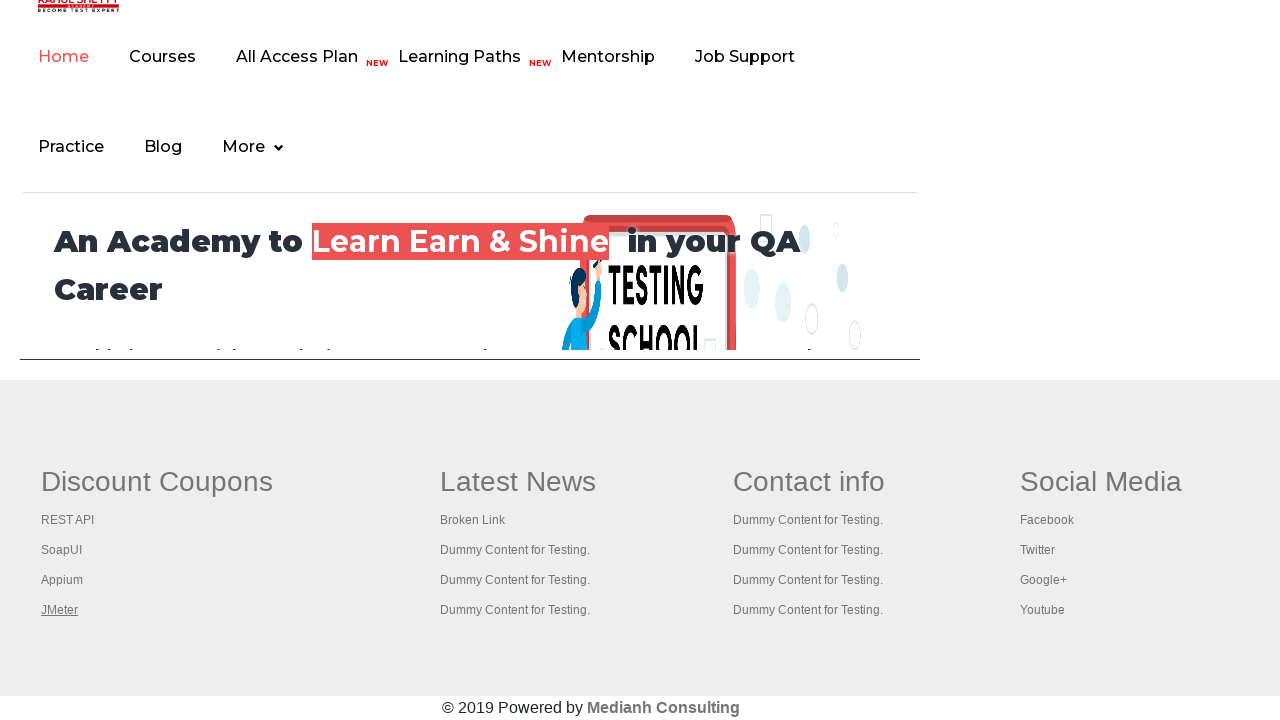

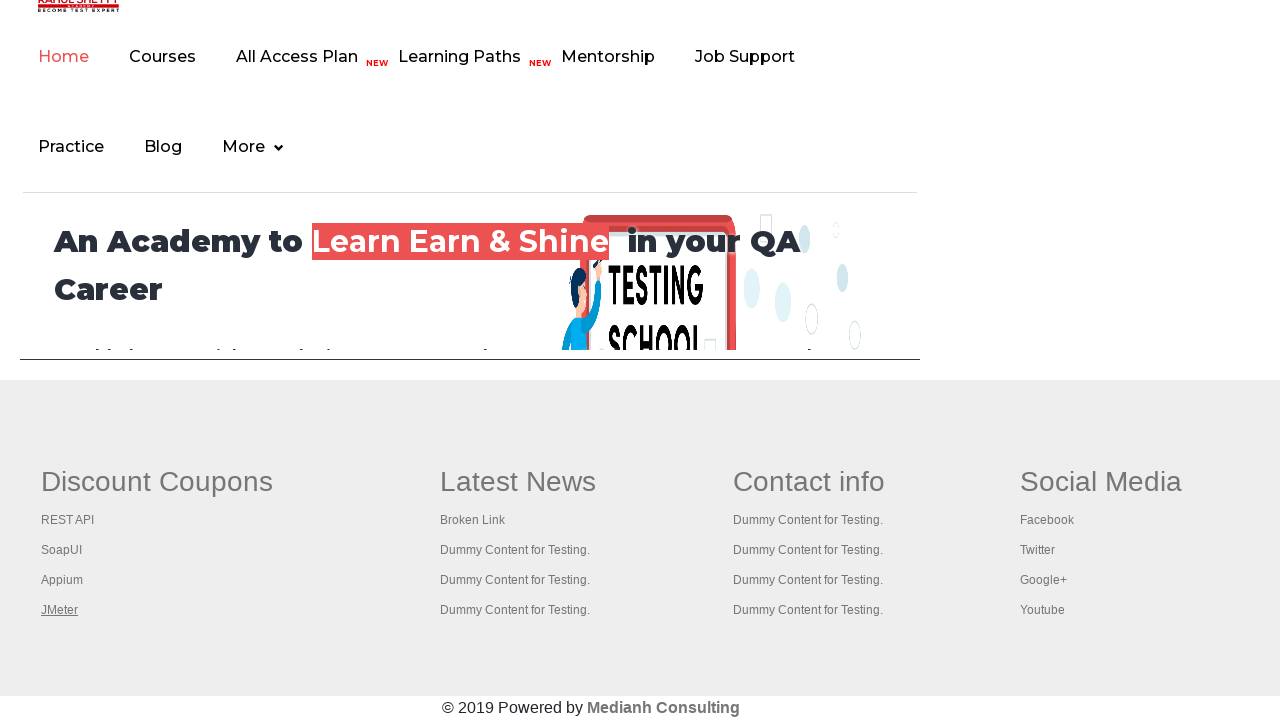